Tests browser window dimension manipulation by first maximizing the window and then resizing it to a specific size (300x300 pixels)

Starting URL: https://www.bobcat.com/index

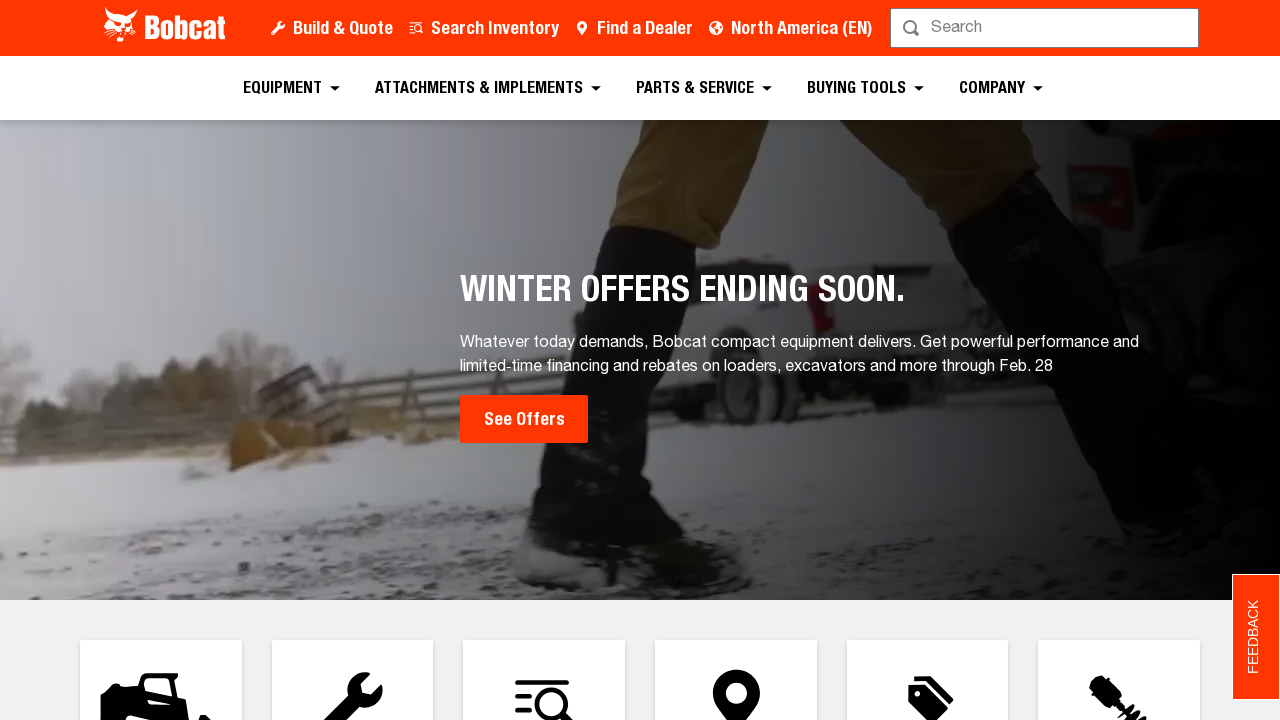

Navigated to https://www.bobcat.com/index
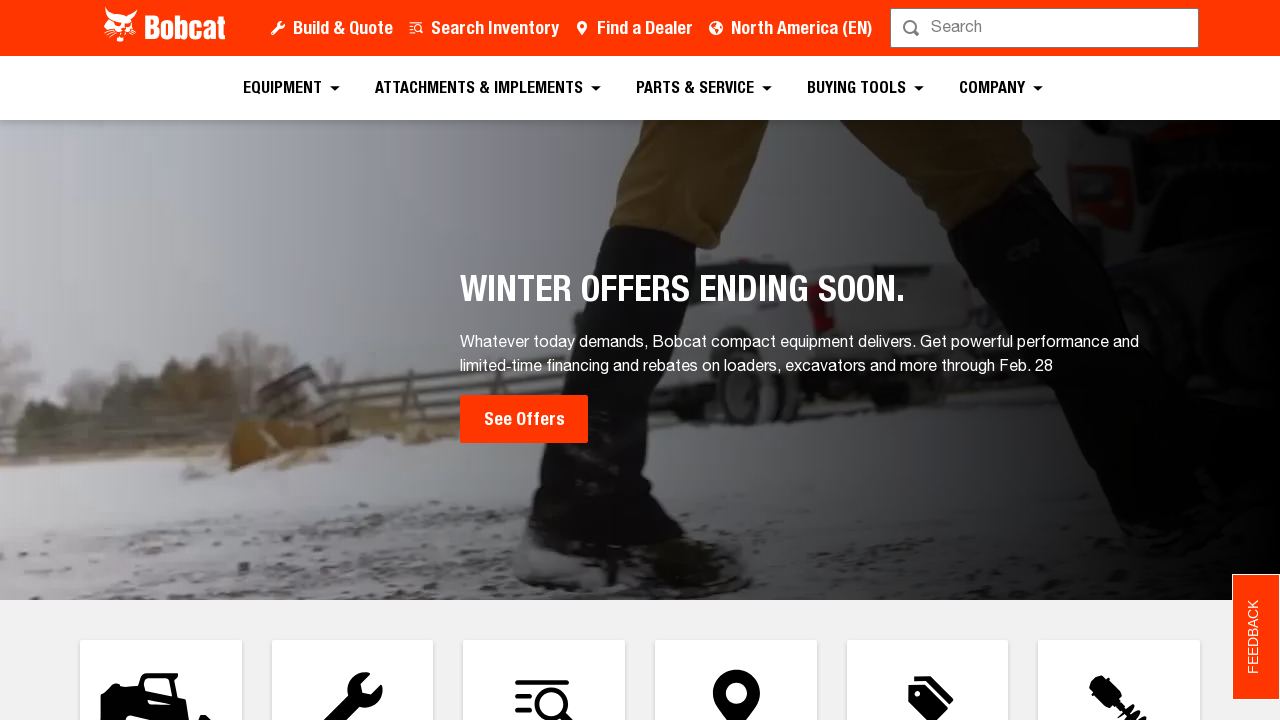

Maximized browser window to 1920x1080 pixels
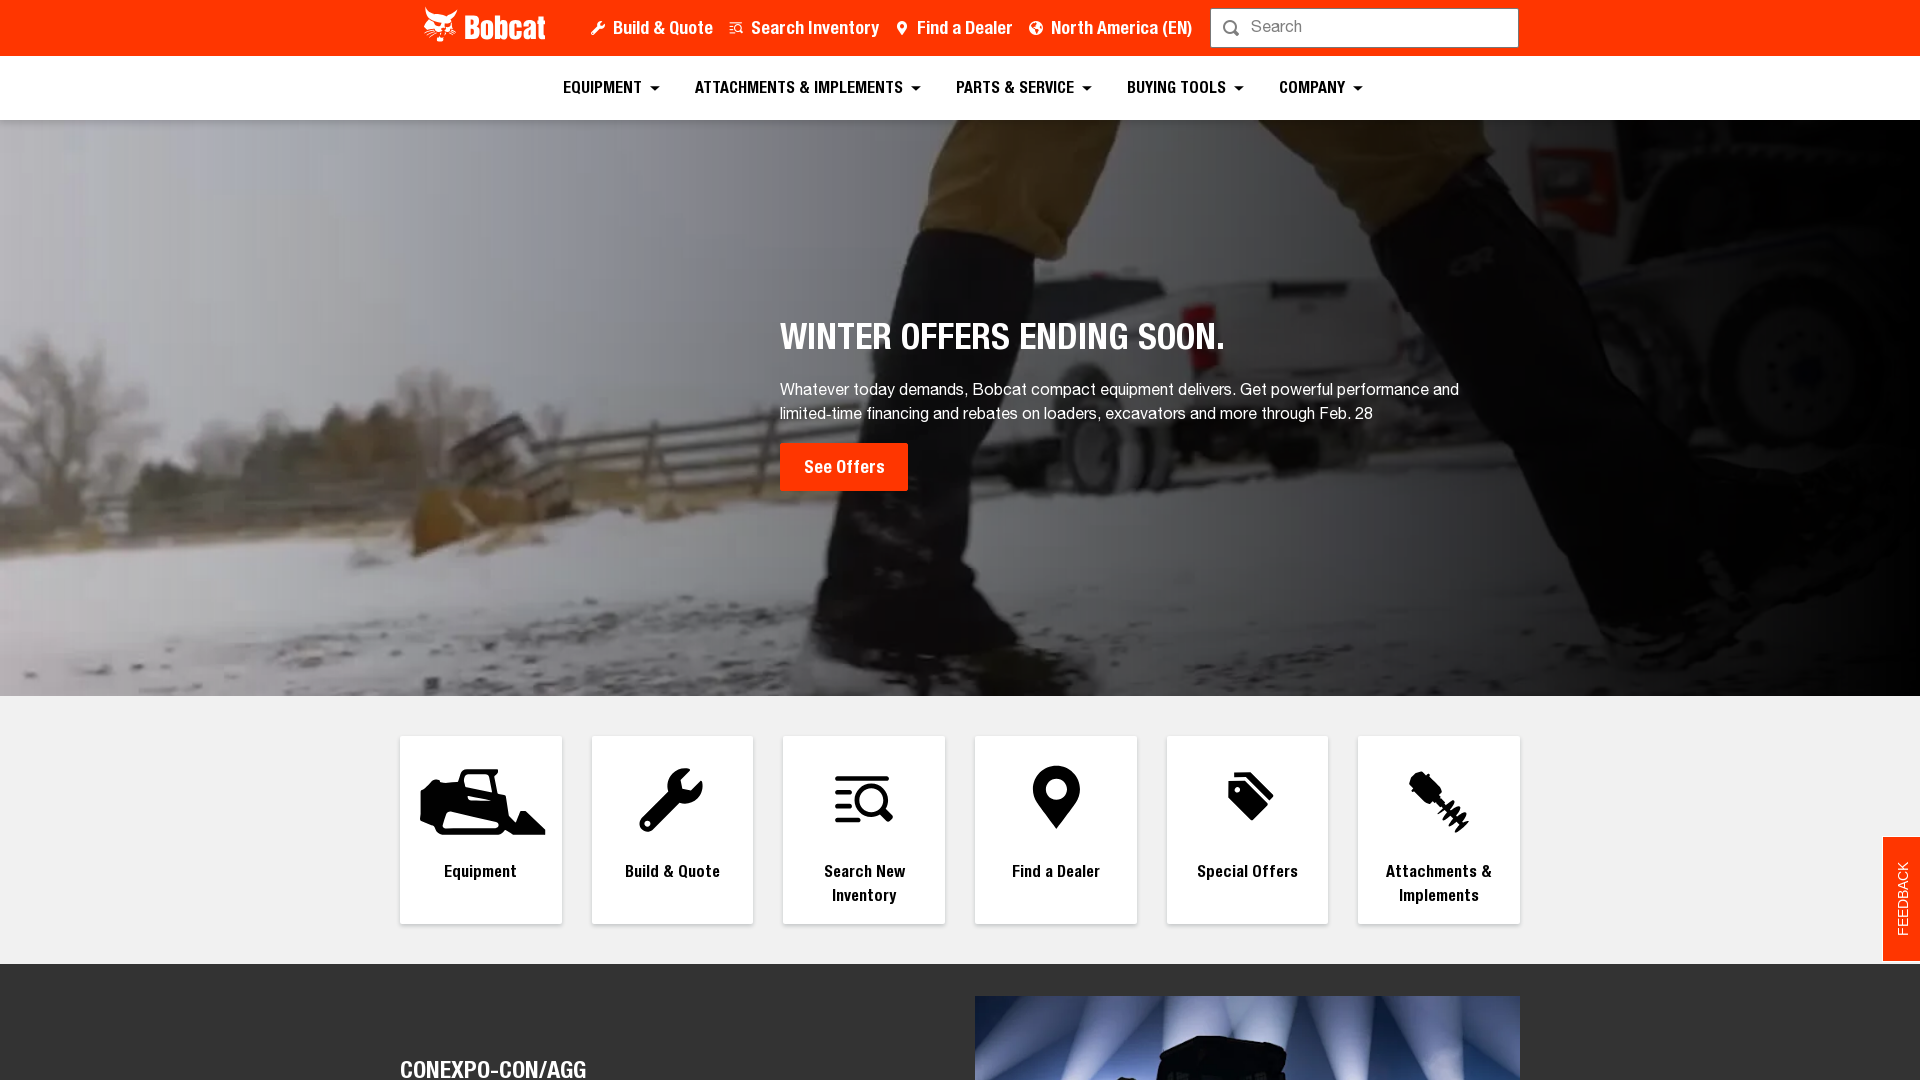

Resized browser window to 300x300 pixels
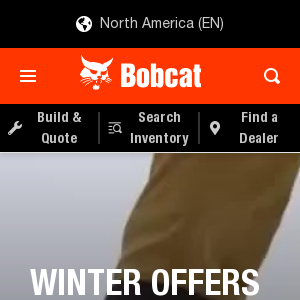

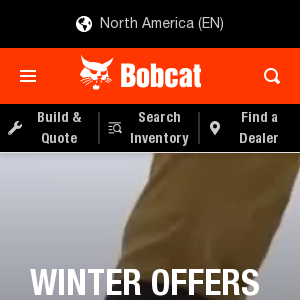